Navigates to Decathlon India website and verifies the page loads by checking the title and finding a specific link element on the page.

Starting URL: https://www.decathlon.in/

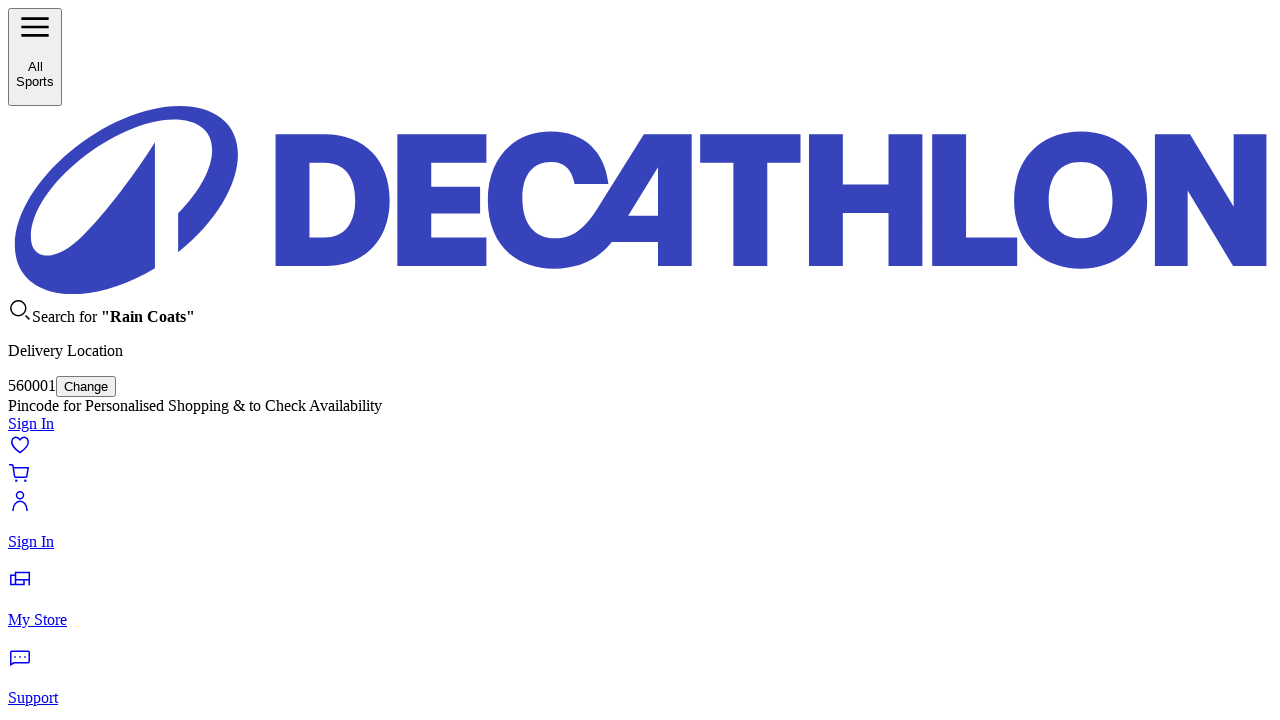

Navigated to Decathlon India website
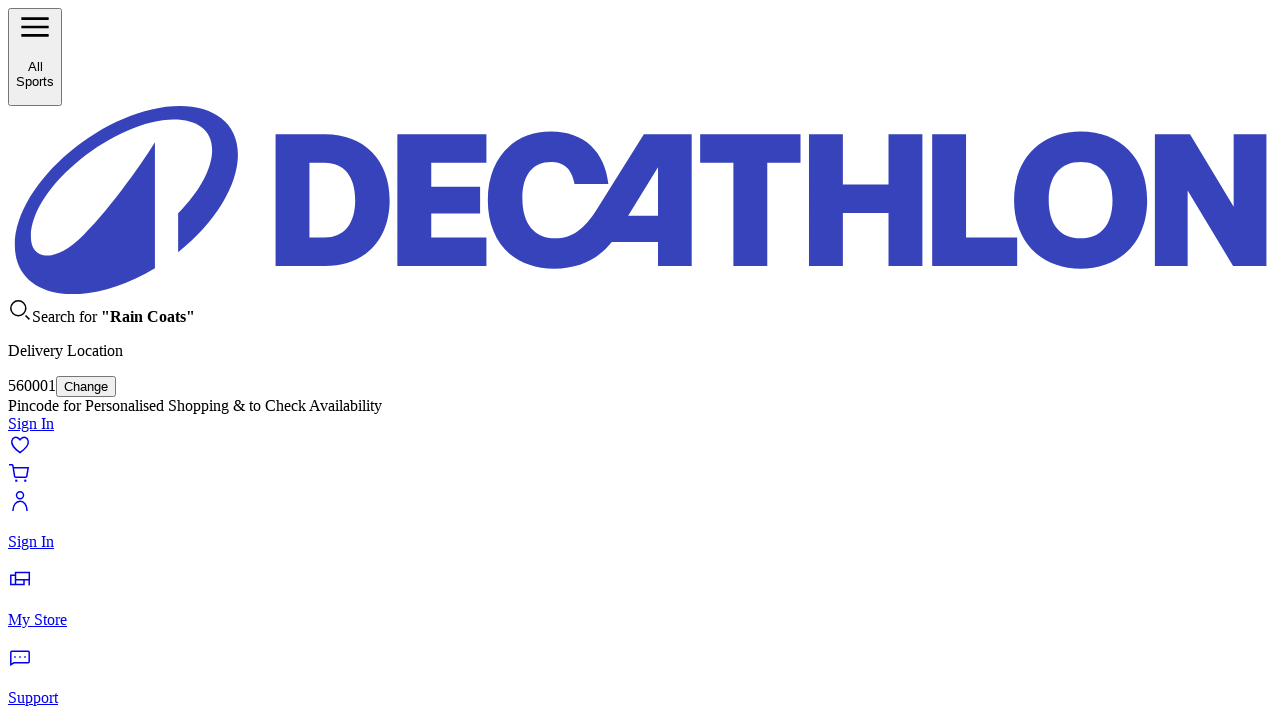

Page loaded and DOM content ready
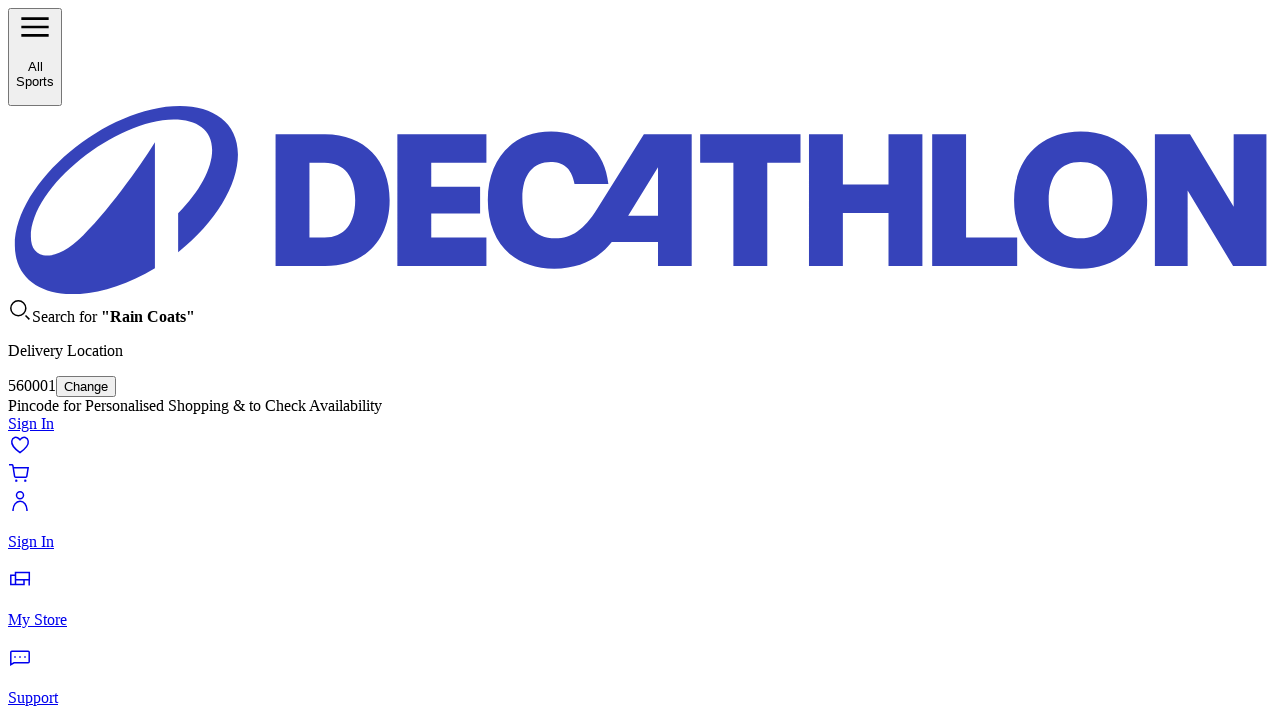

Located 'Decathlon for School' link element
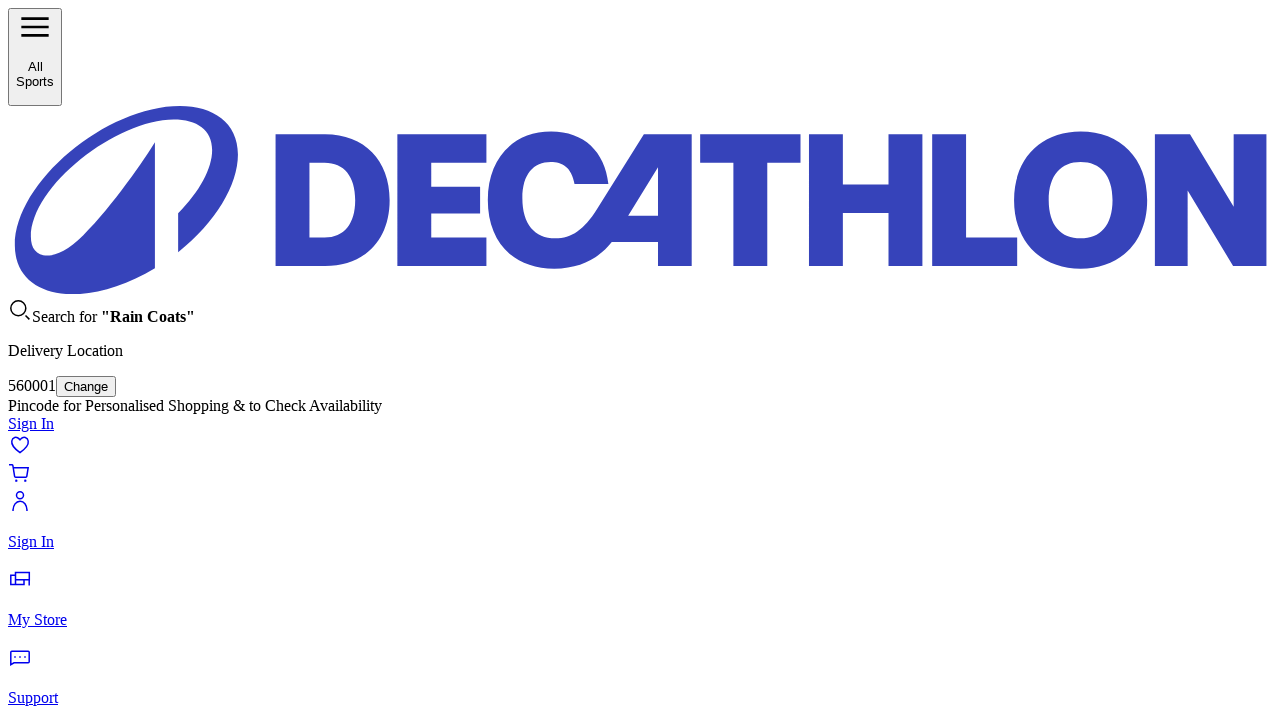

'Decathlon for School' link is visible on the page
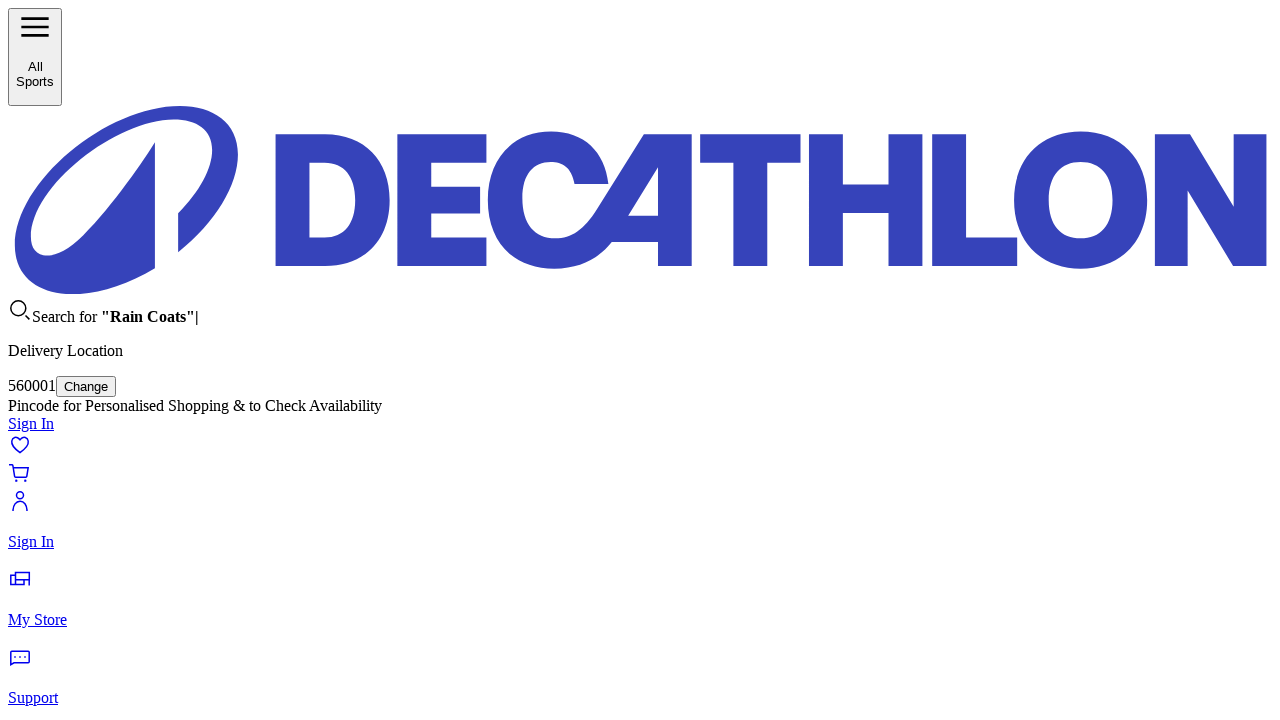

Retrieved href attribute from 'Decathlon for School' link
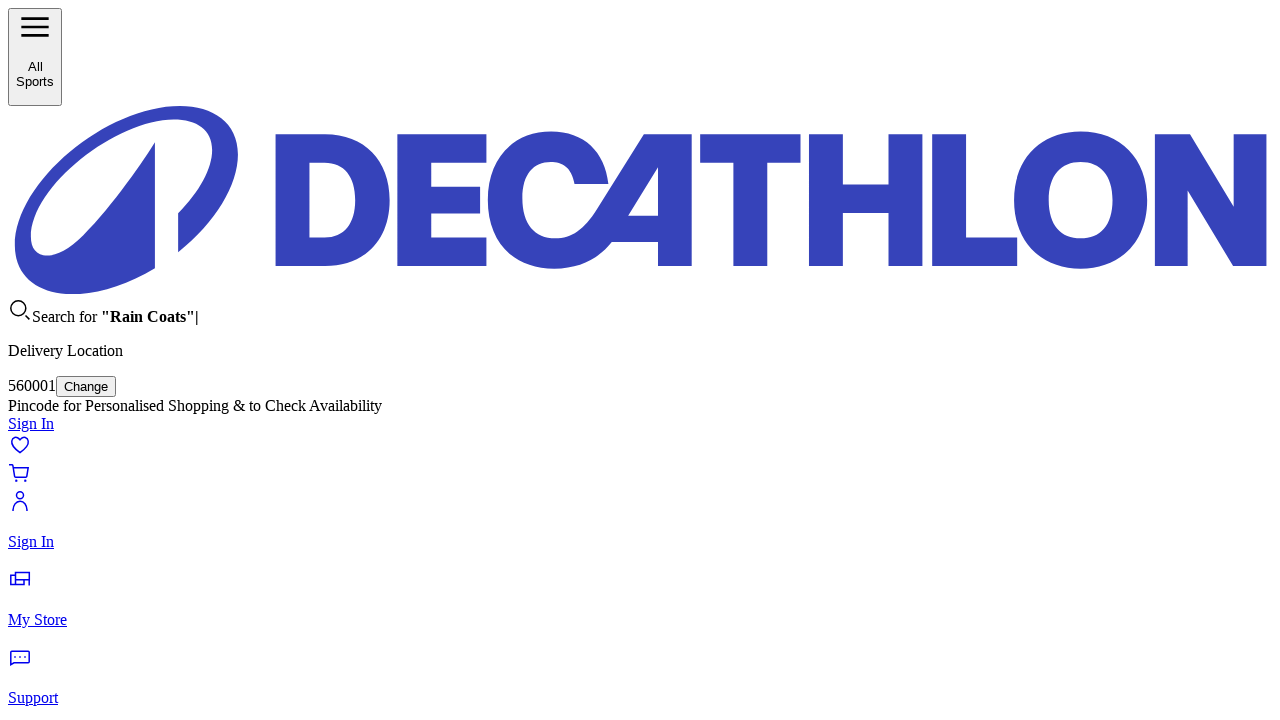

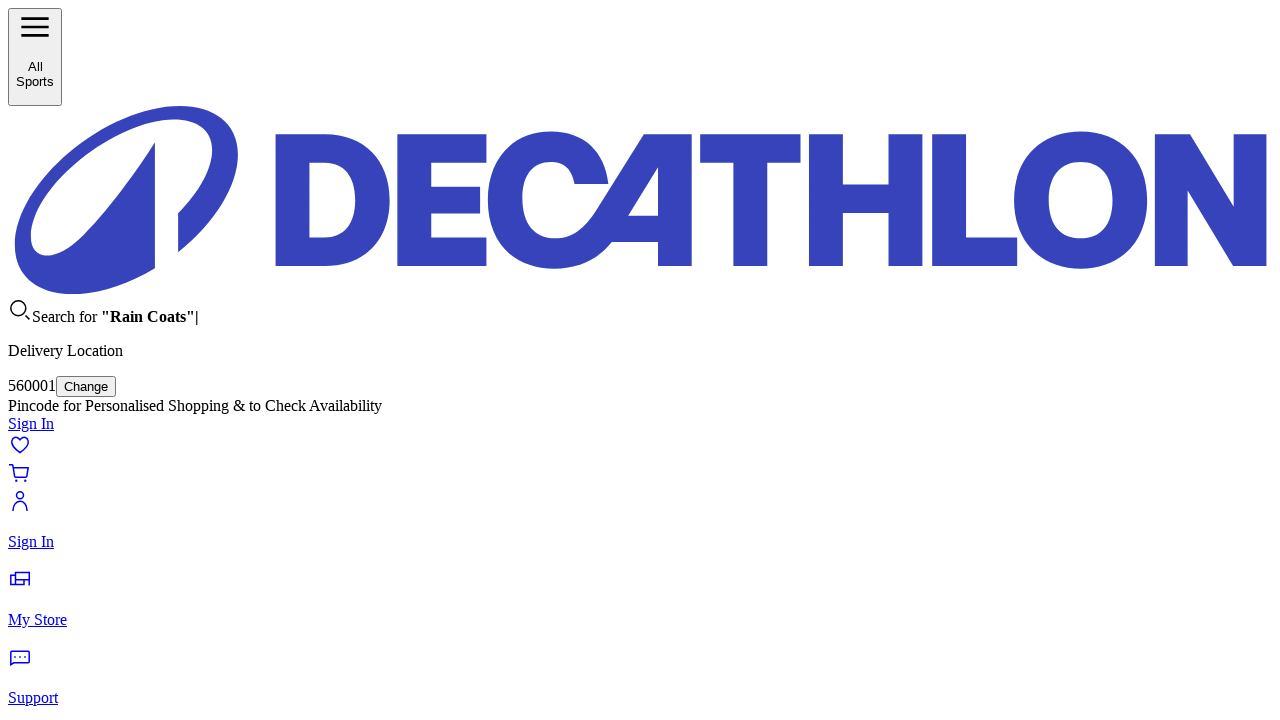